Tests right-click (context menu) functionality by performing a context click on a button element to trigger a context menu

Starting URL: https://swisnl.github.io/jQuery-contextMenu/demo.html

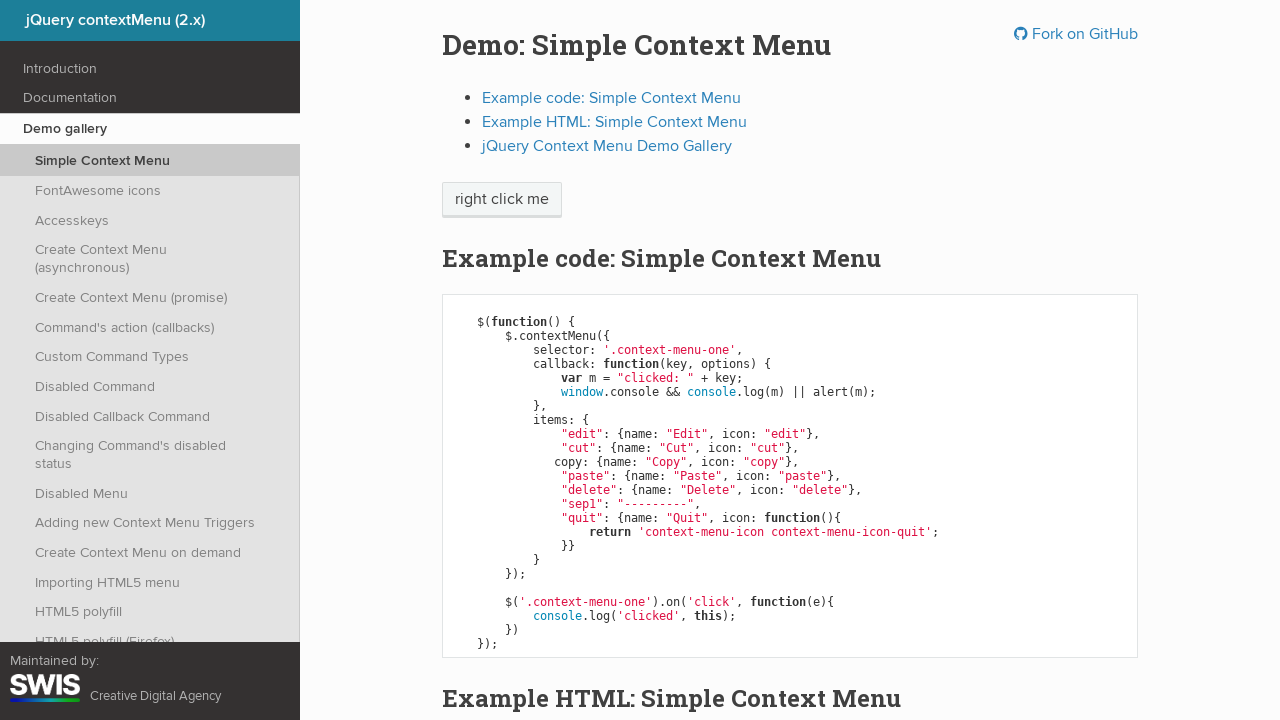

Located the context menu button element
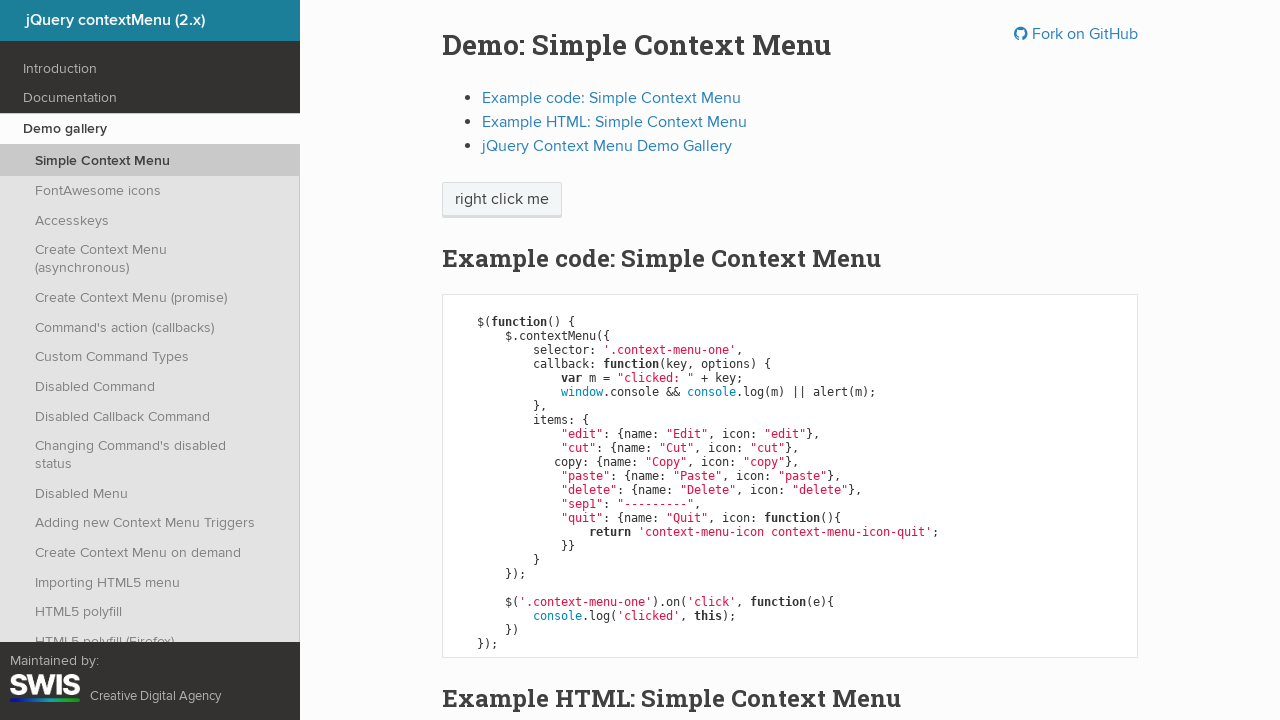

Performed right-click on the button to trigger context menu at (502, 200) on xpath=//span[@class='context-menu-one btn btn-neutral']
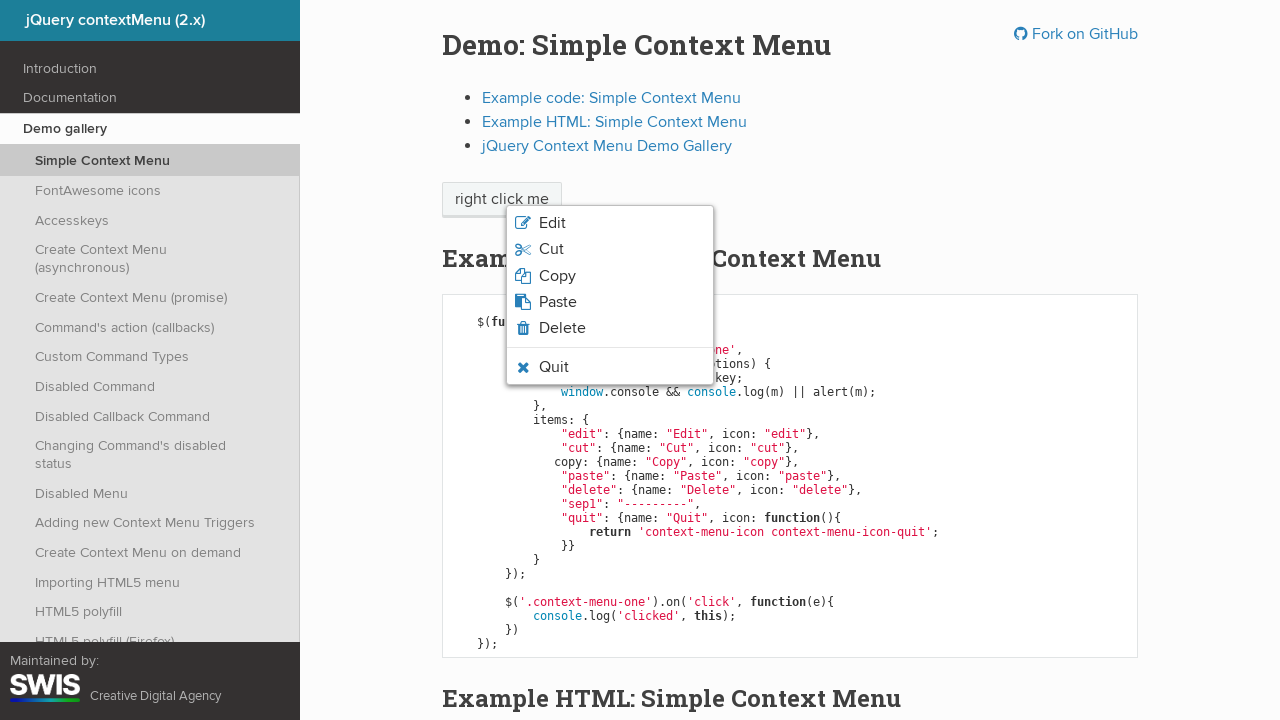

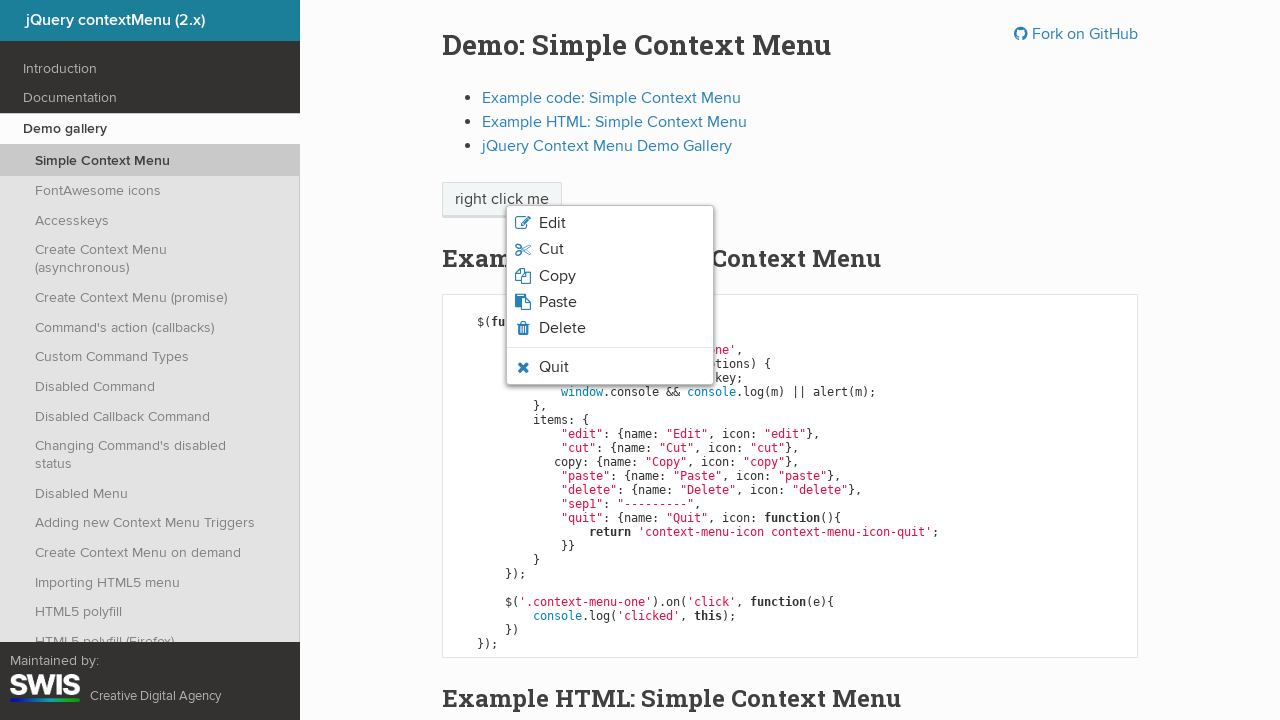